Fills out the contact form with name, email, phone, industry fields and accepts the privacy policy checkbox

Starting URL: https://itigris.com/contact-us

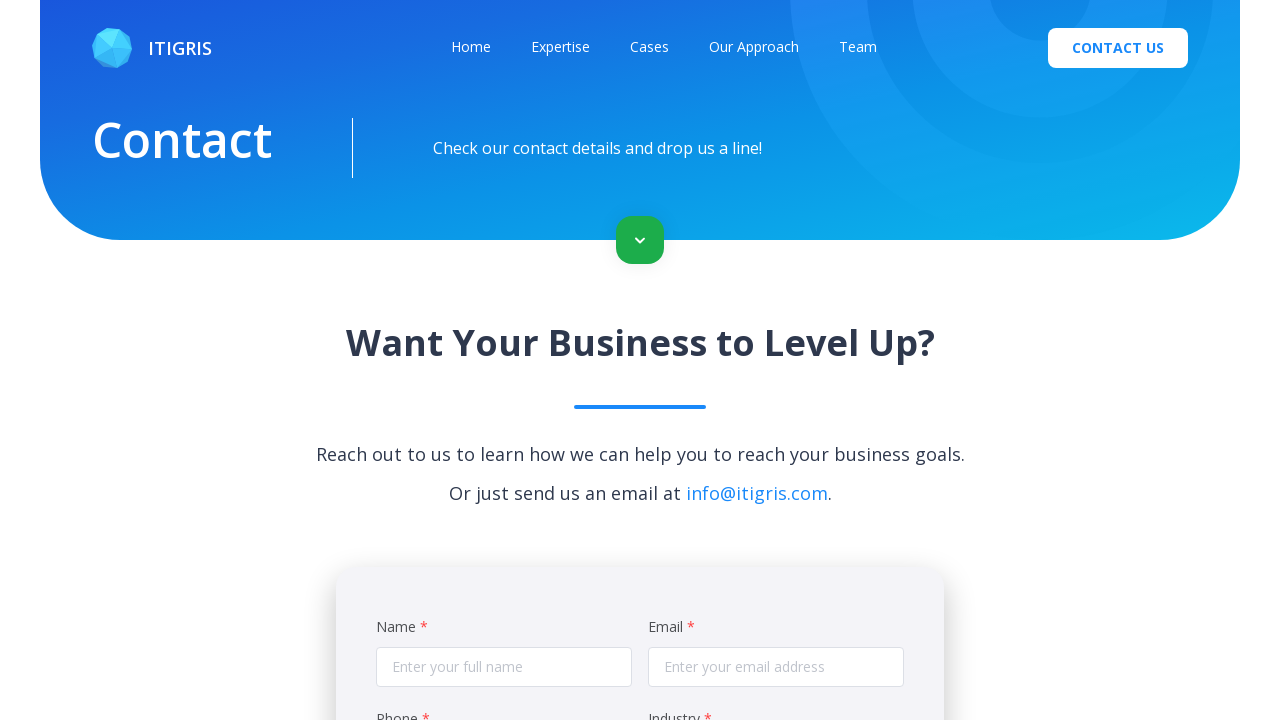

Filled full name field with 'Maria Petrova' on input[placeholder='Enter your full name']
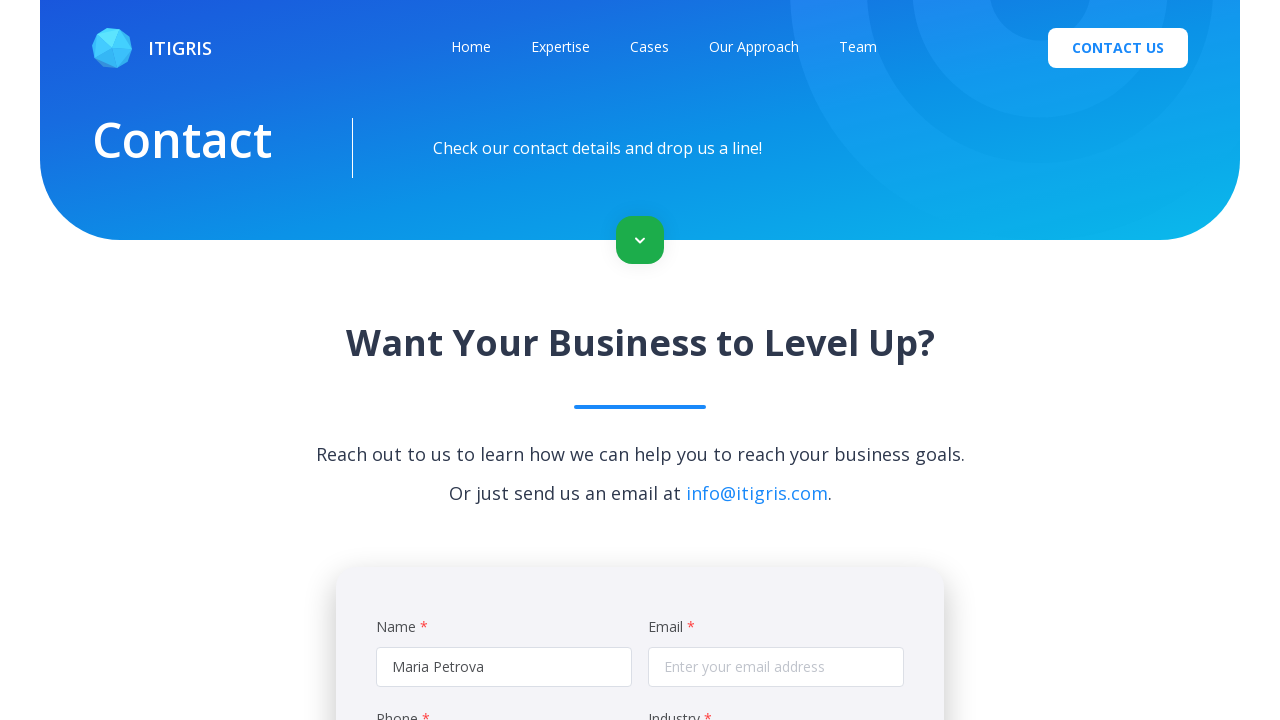

Filled email address field with 'maria.petrova@testmail.org' on input[placeholder='Enter your email address']
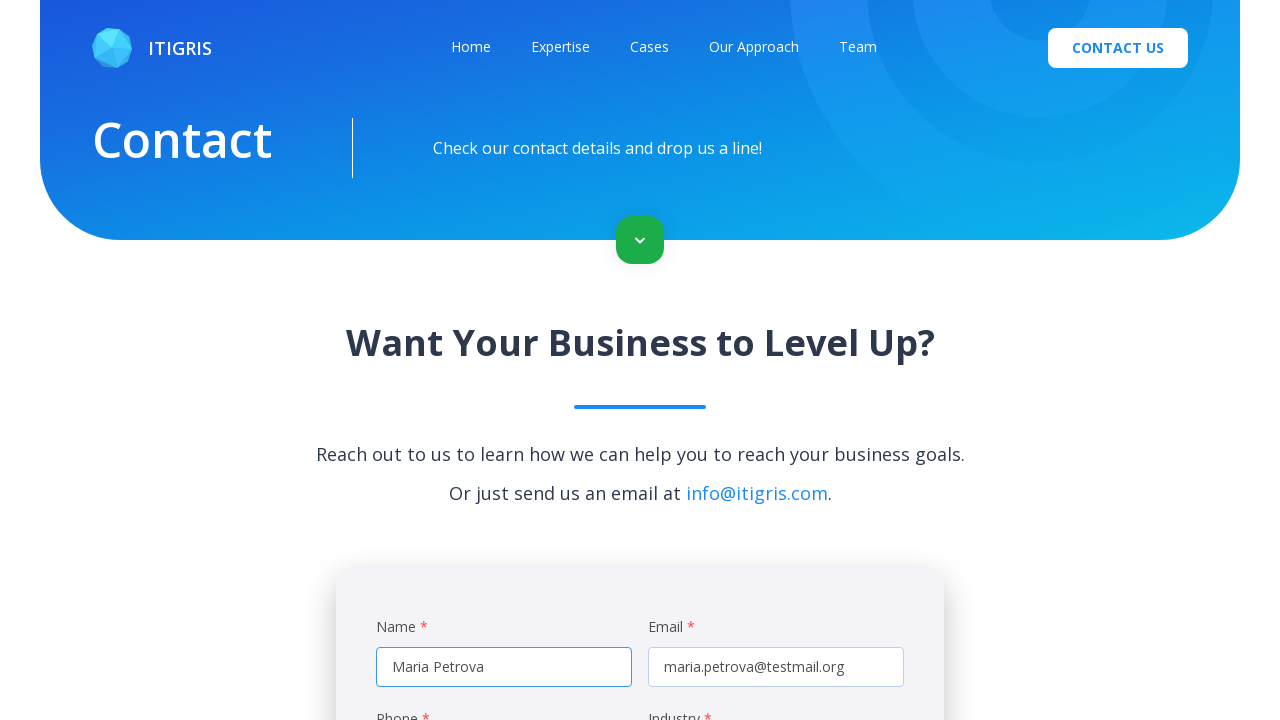

Filled phone number field with '+79217815432' on input[placeholder='Enter your phone number']
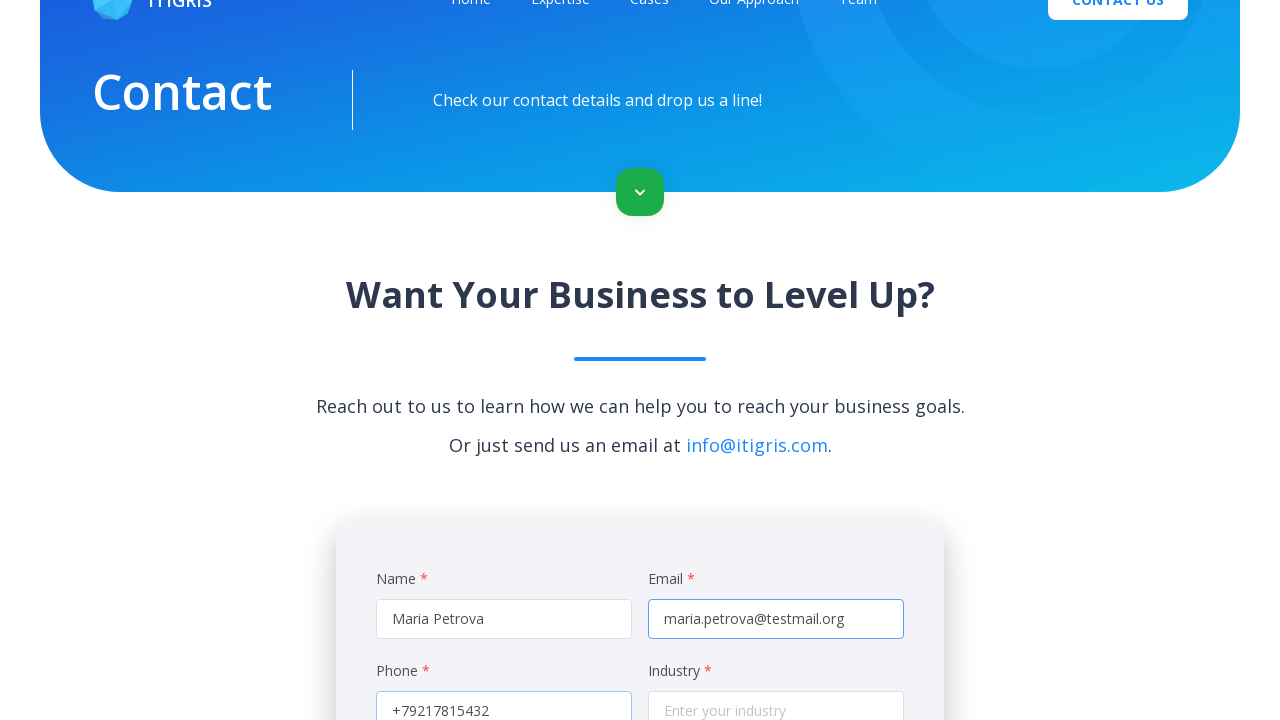

Filled industry field with 'Software Development' on input[placeholder='Enter your industry']
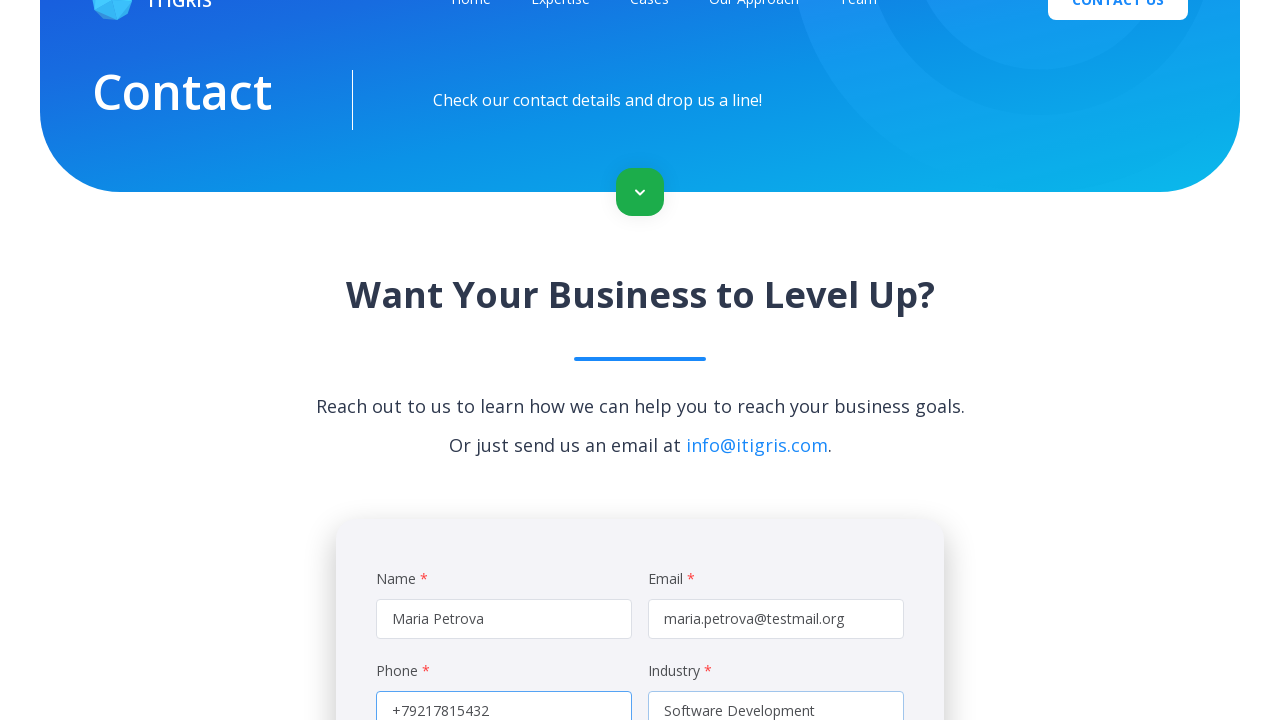

Clicked privacy policy checkbox to accept terms at (655, 441) on span.el-checkbox__inner >> nth=-1
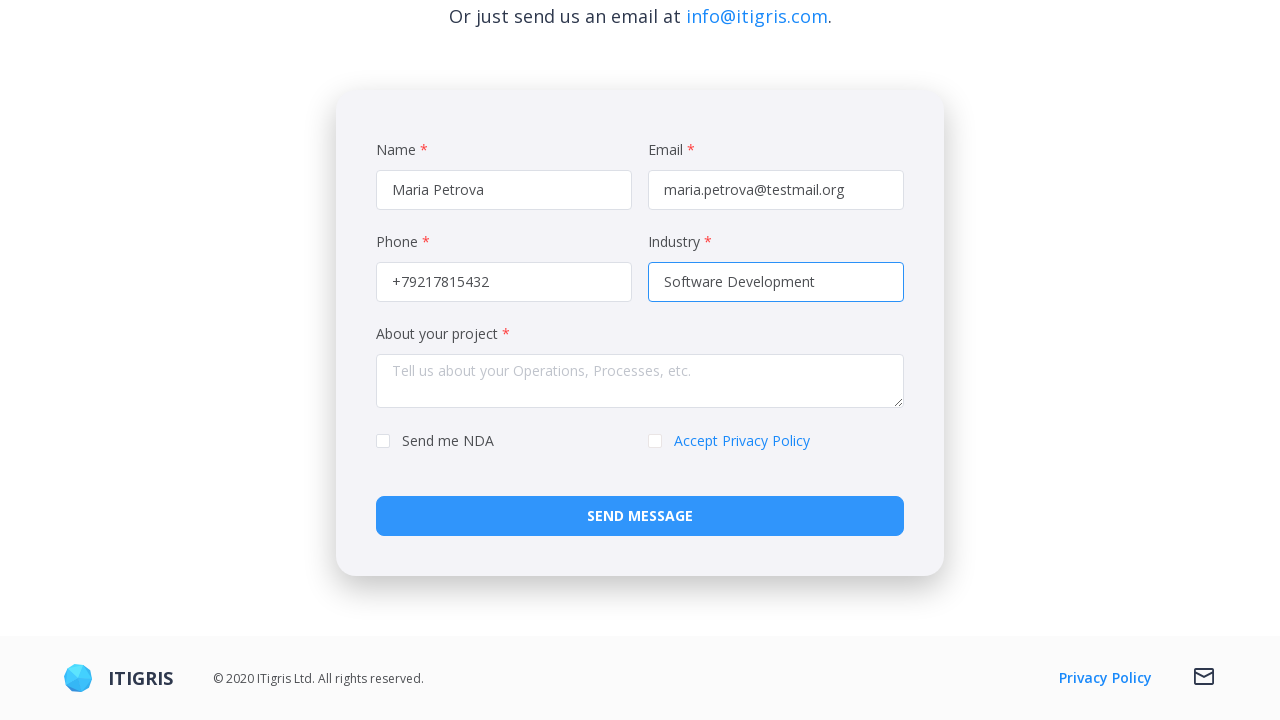

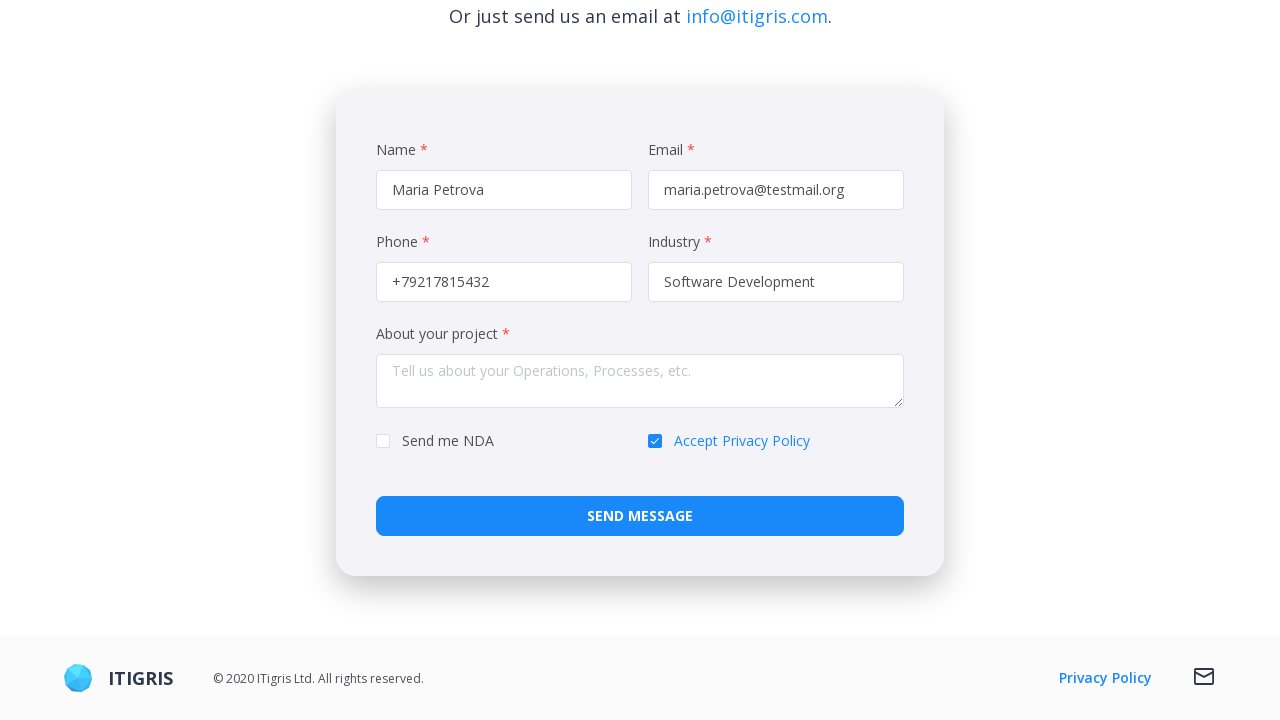